Opens the MediBuddy healthcare website homepage and verifies it loads successfully

Starting URL: https://www.medibuddy.in/

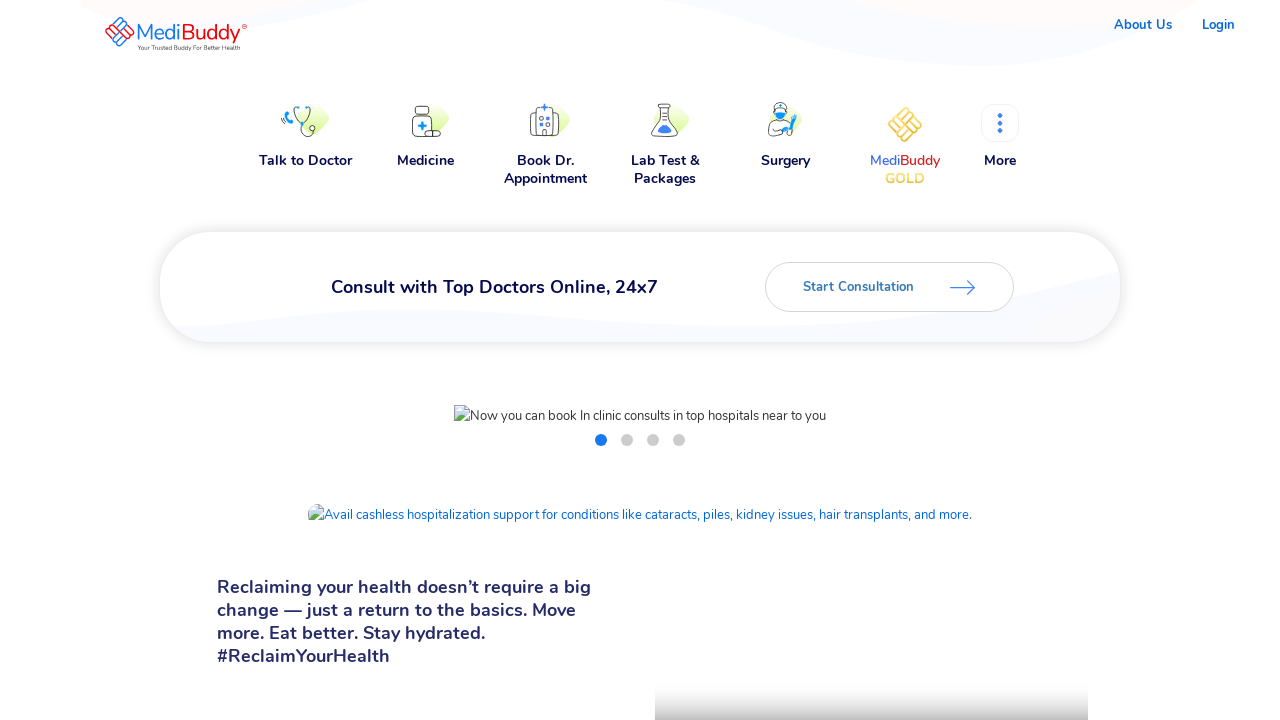

Waited for MediBuddy homepage to load (domcontentloaded state reached)
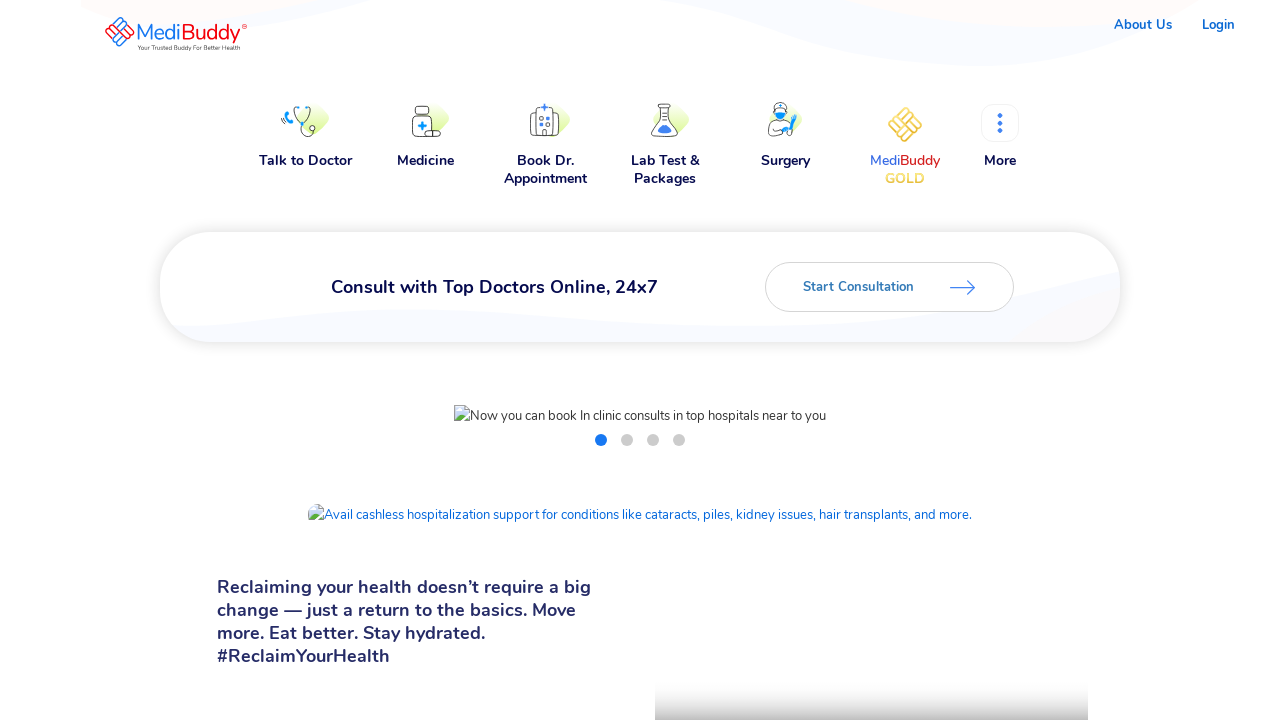

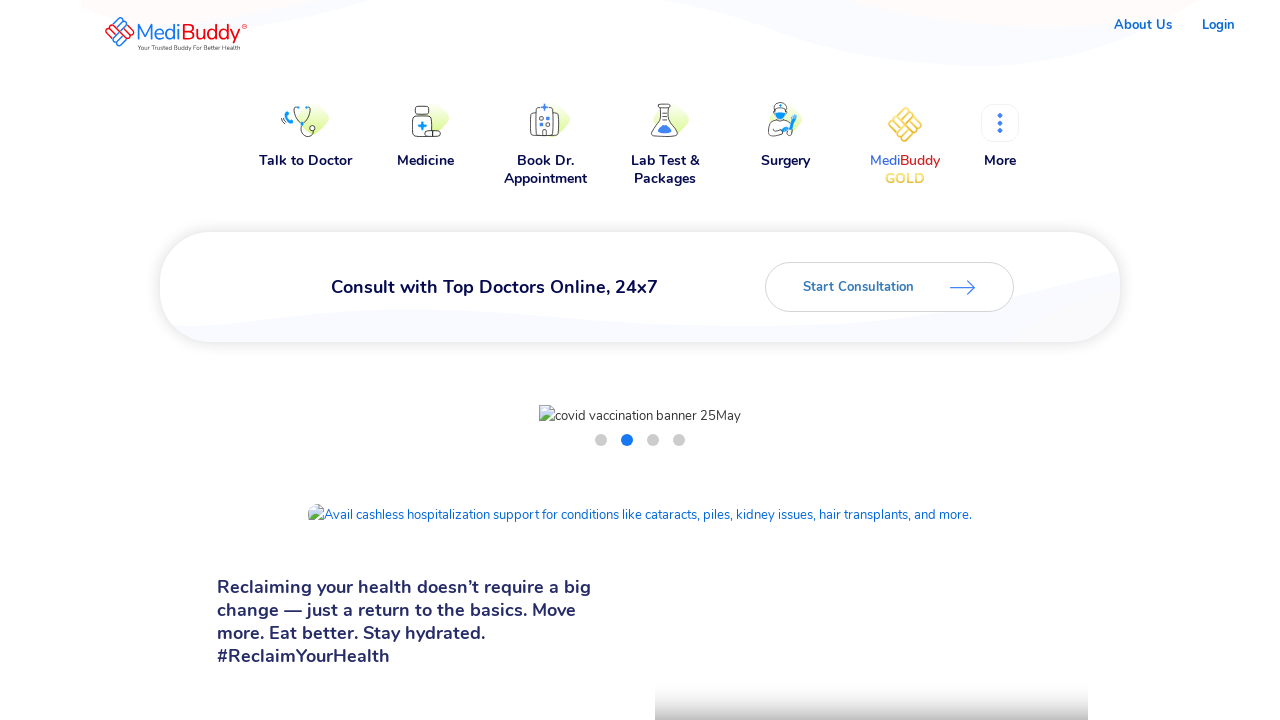